Tests drag and drop functionality on jQueryUI demo page by dragging an element and dropping it onto a target droppable area within an iframe

Starting URL: https://jqueryui.com/droppable/

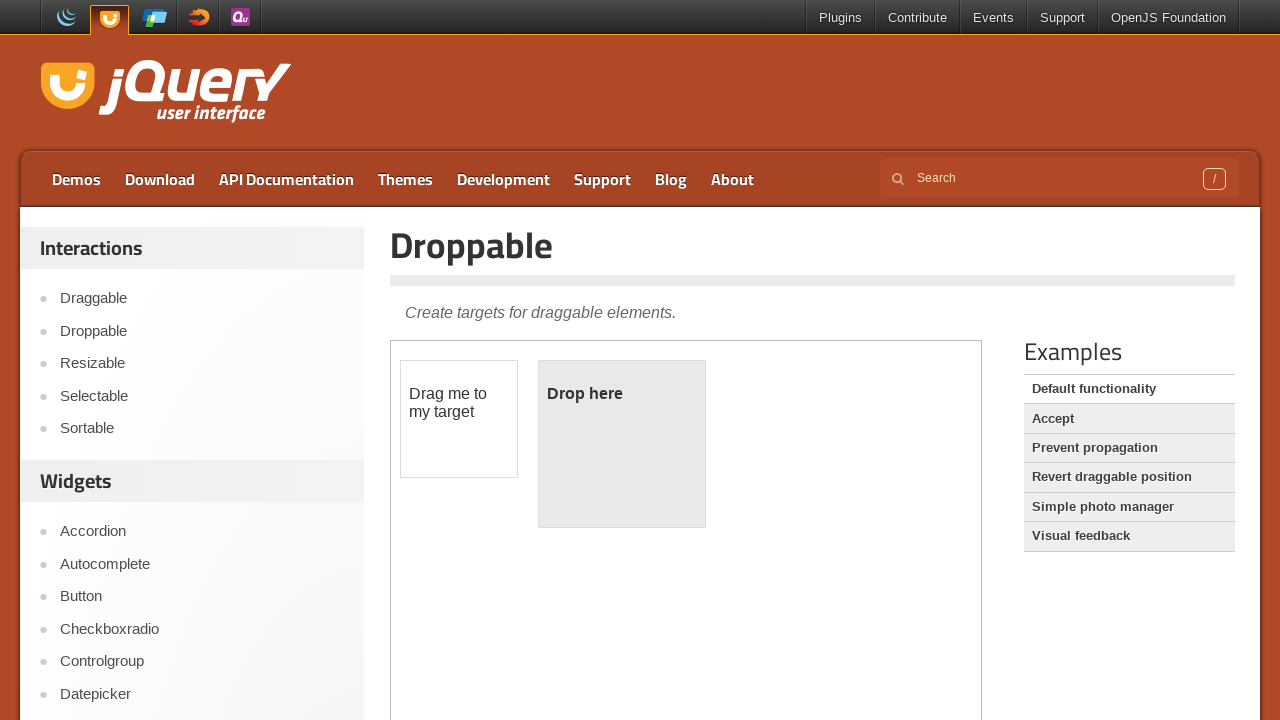

Scrolled down 200 pixels to see the demo area
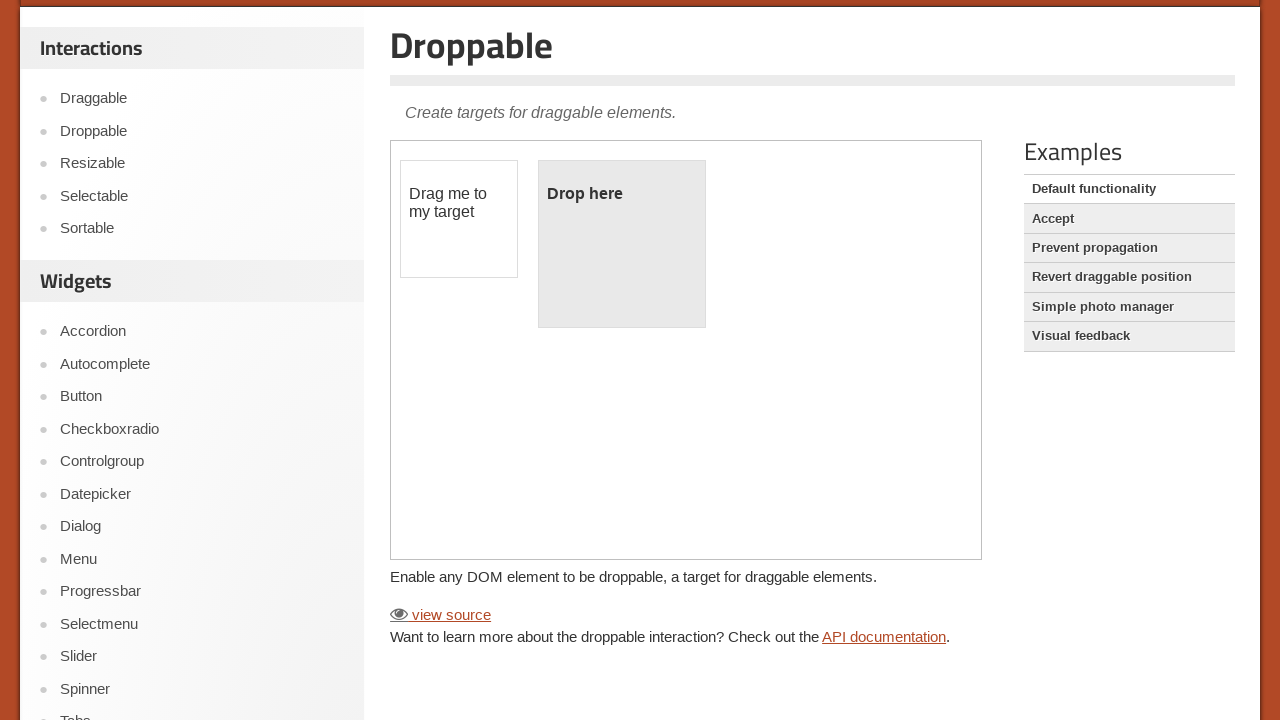

Waited for iframe to load
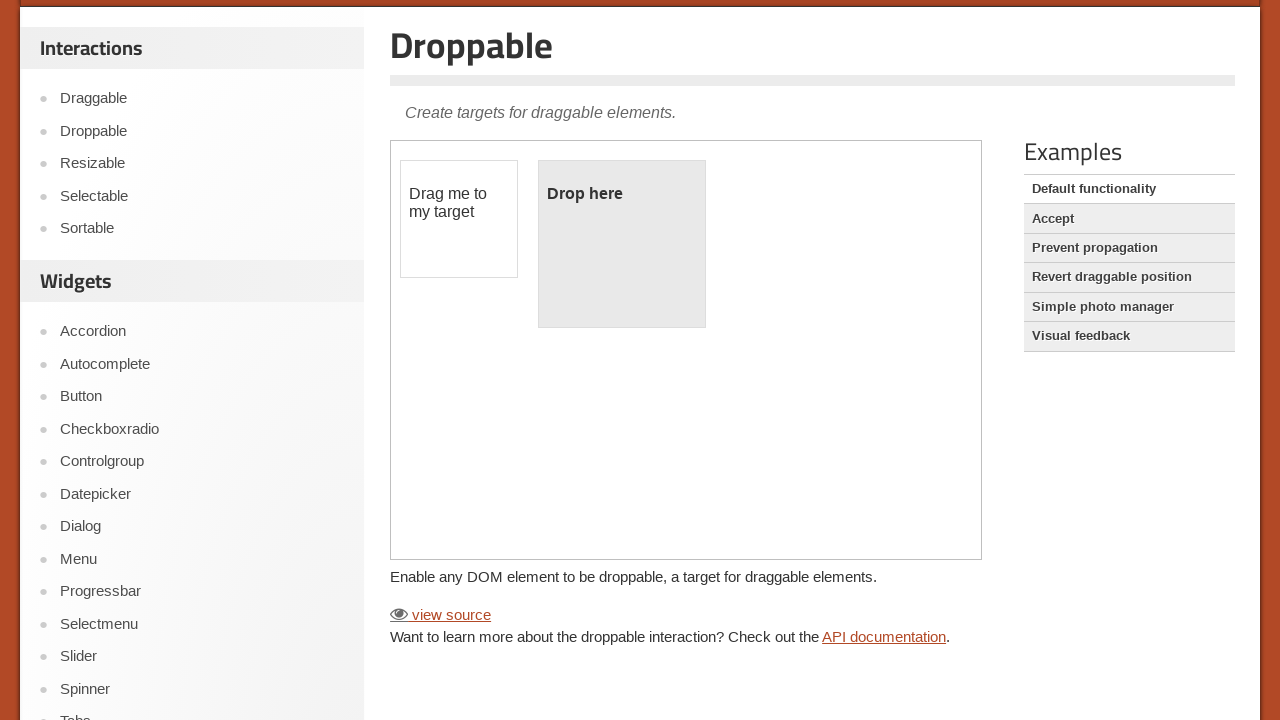

Located and switched to the demo iframe
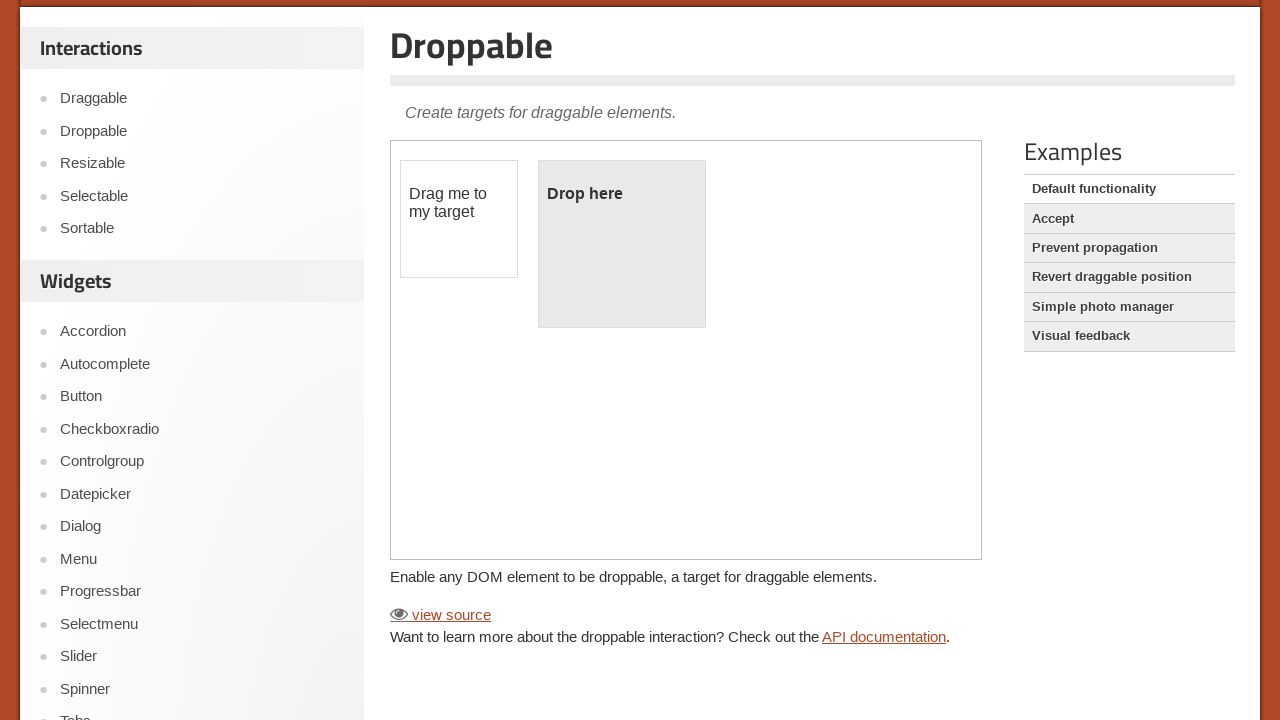

Waited for draggable element to become visible
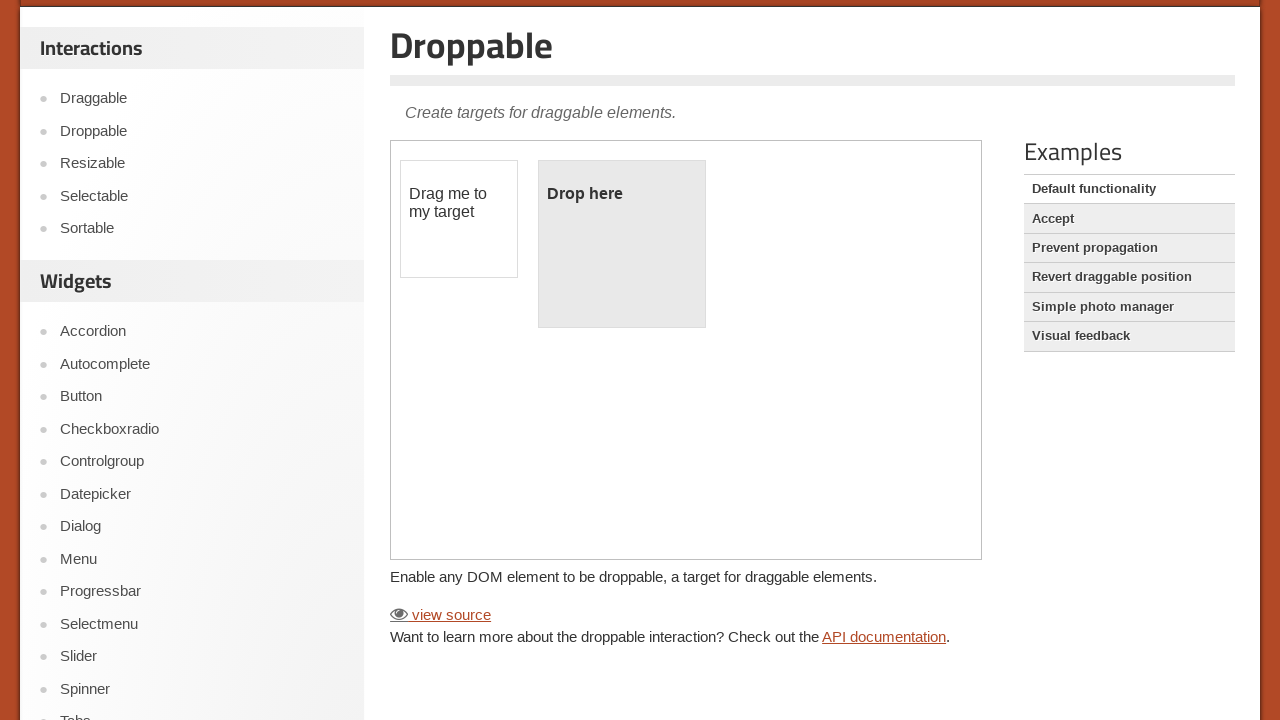

Waited for droppable element to become visible
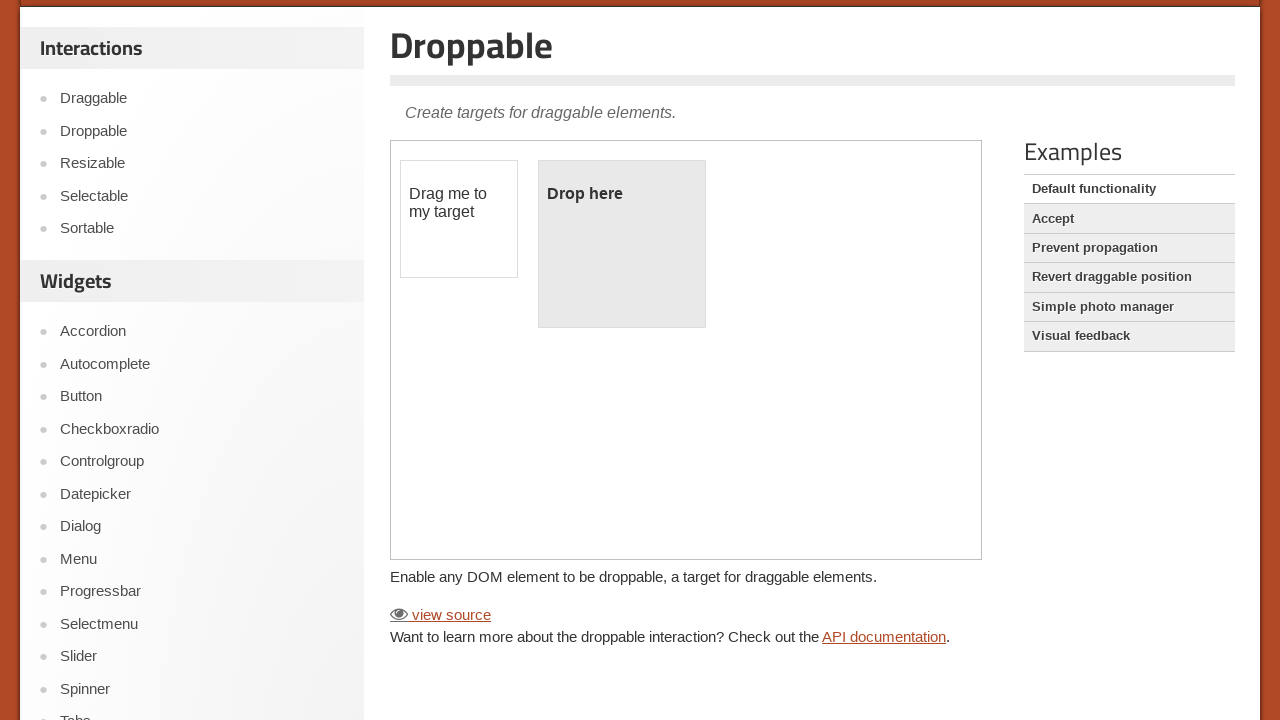

Dragged draggable element and dropped it onto droppable target area at (622, 244)
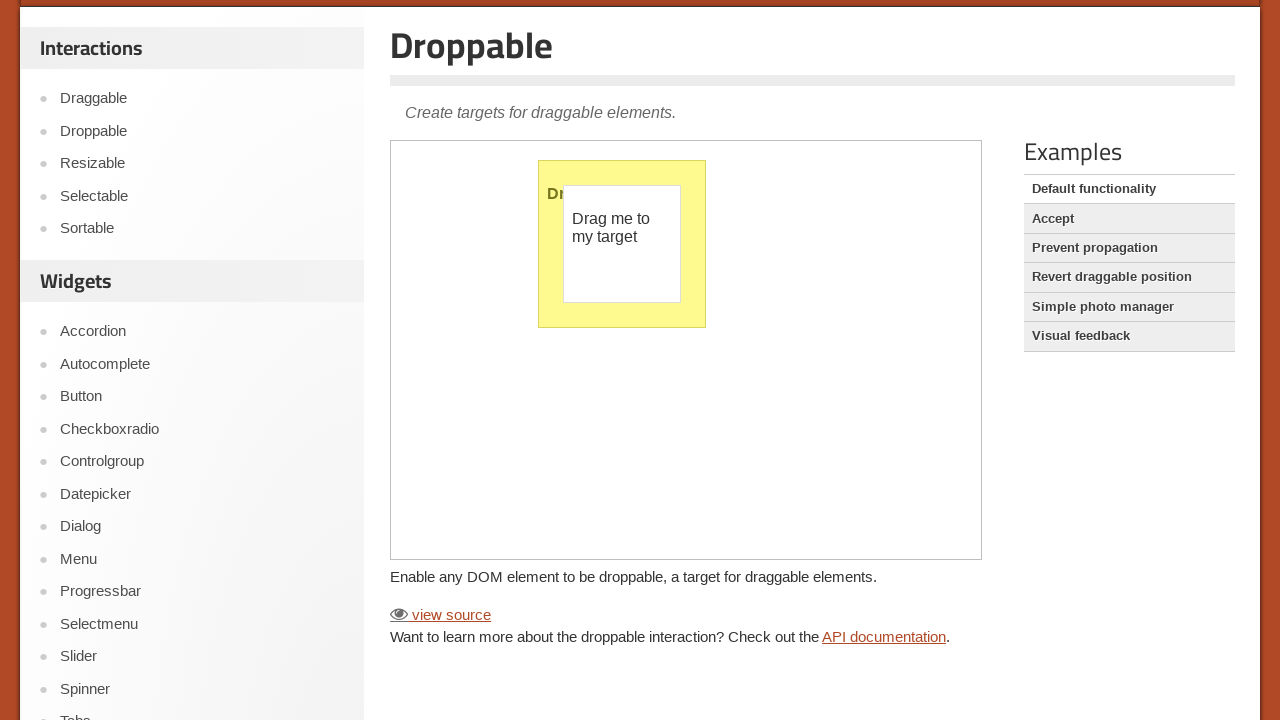

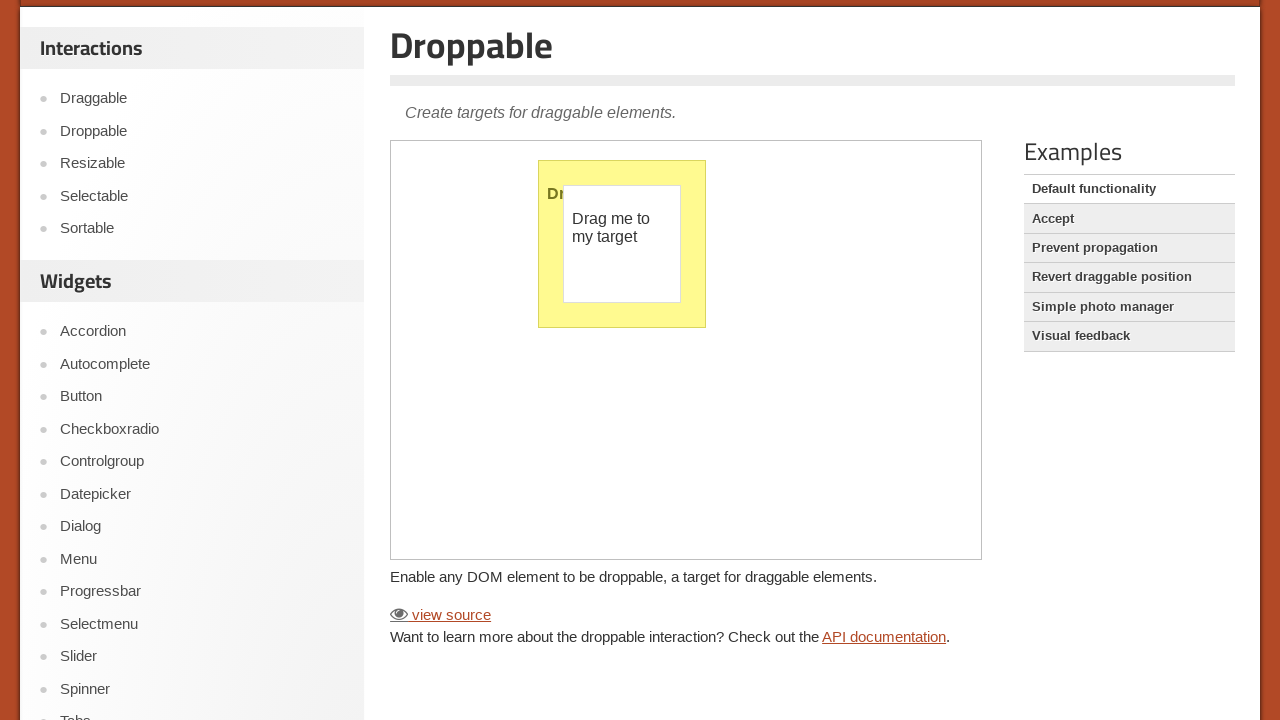